Searches for "Alchemist" book on Bookswagon website and adds the first result to cart

Starting URL: https://www.bookswagon.com/

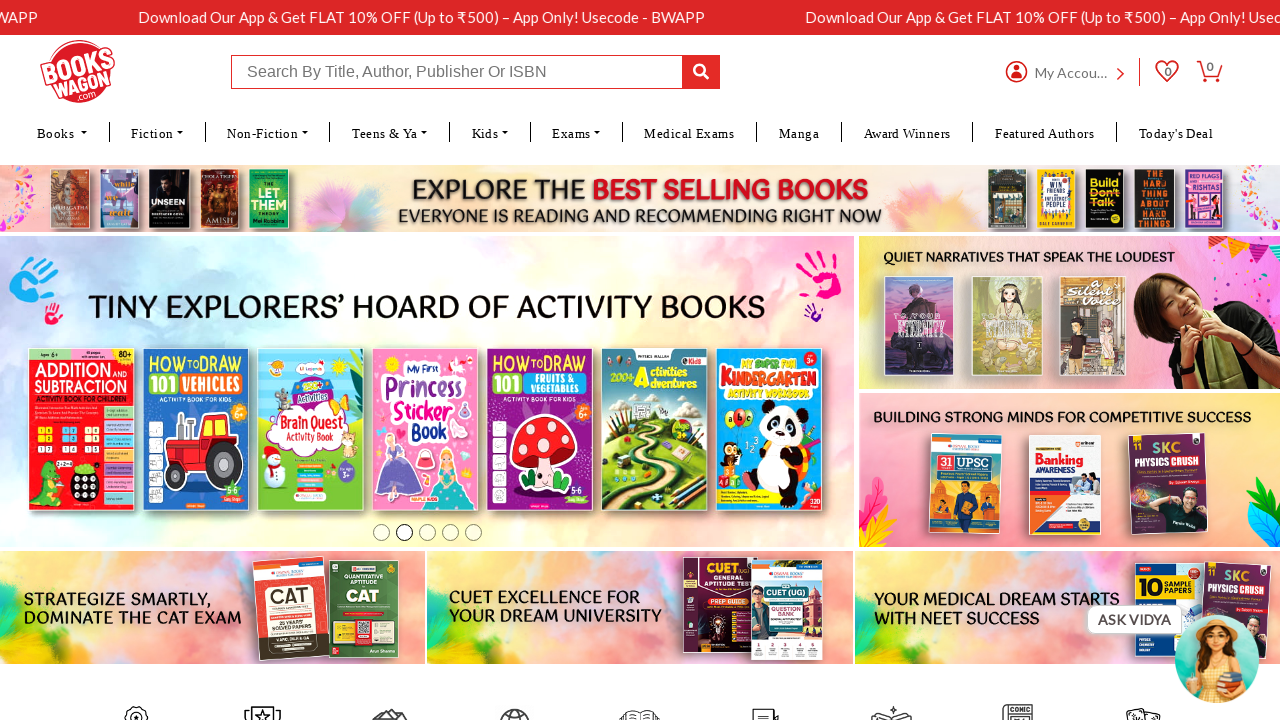

Filled search field with 'Alchemist' on #inputbar
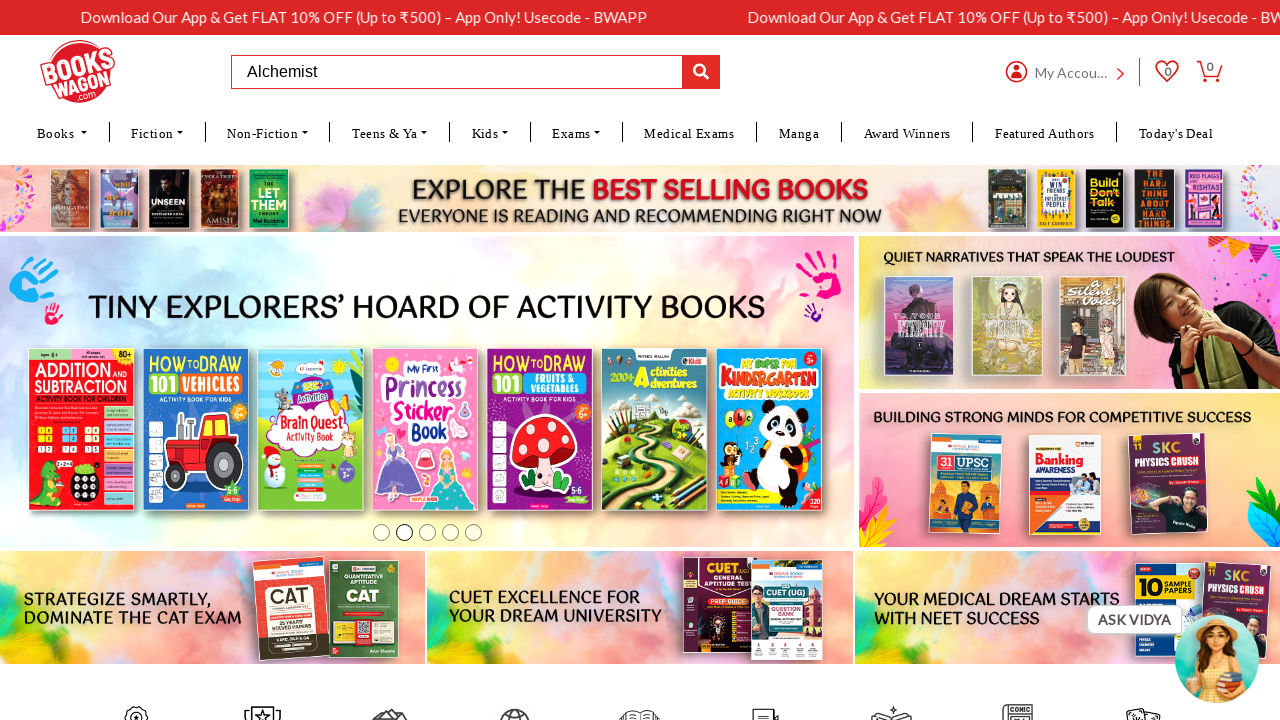

Clicked search button at (701, 72) on #btnTopSearch
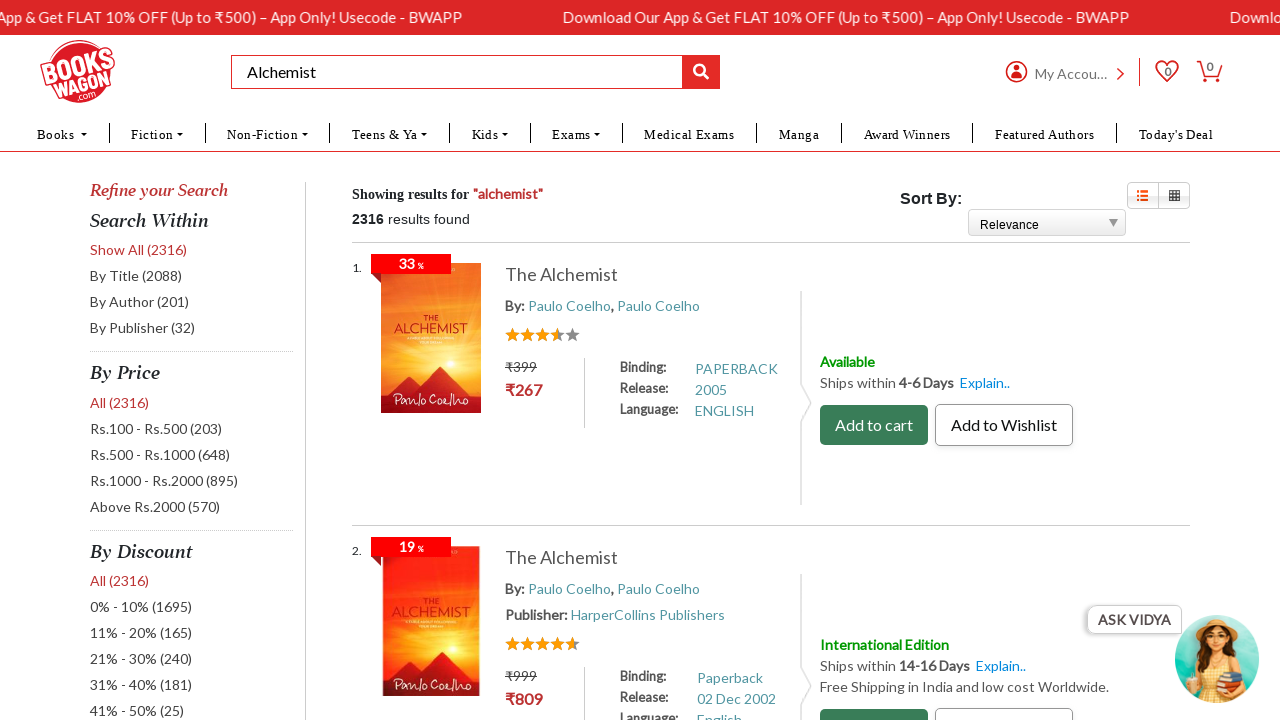

Search results loaded
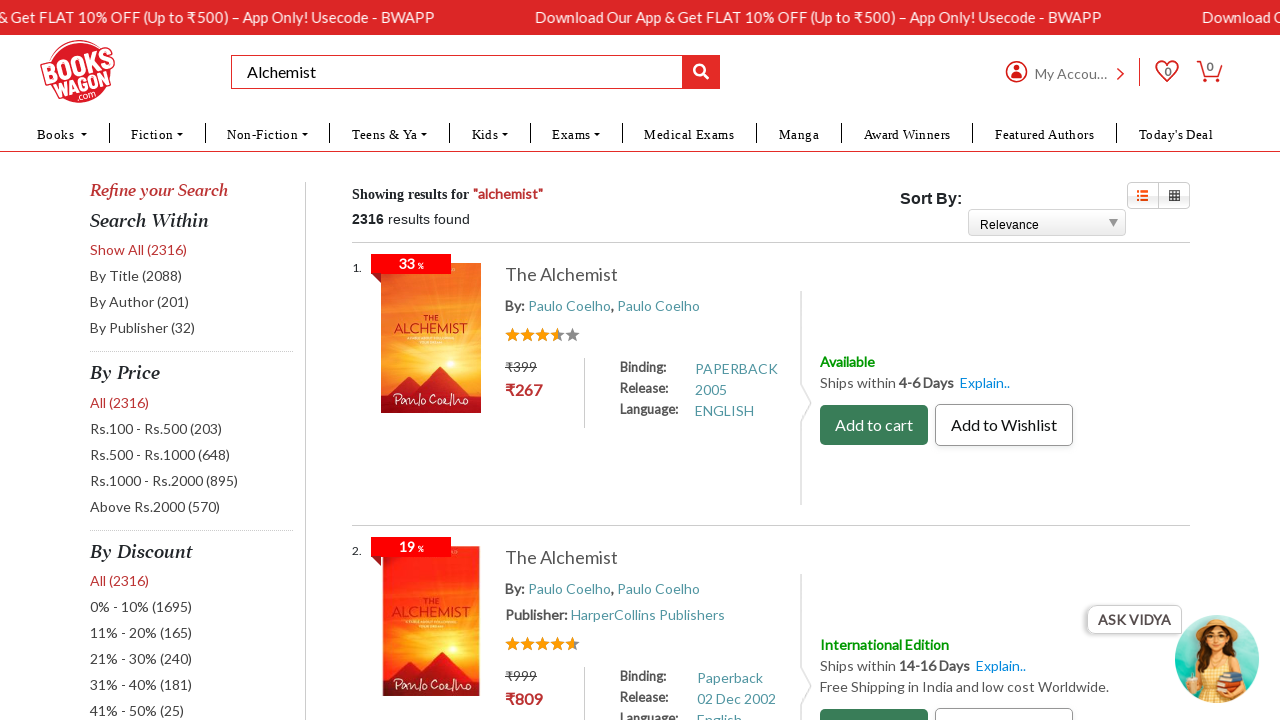

Clicked 'Add to Cart' button on first search result at (874, 425) on xpath=//div[@id='listSearchResult']/div[1]/div[4]/div[4]/input[1]
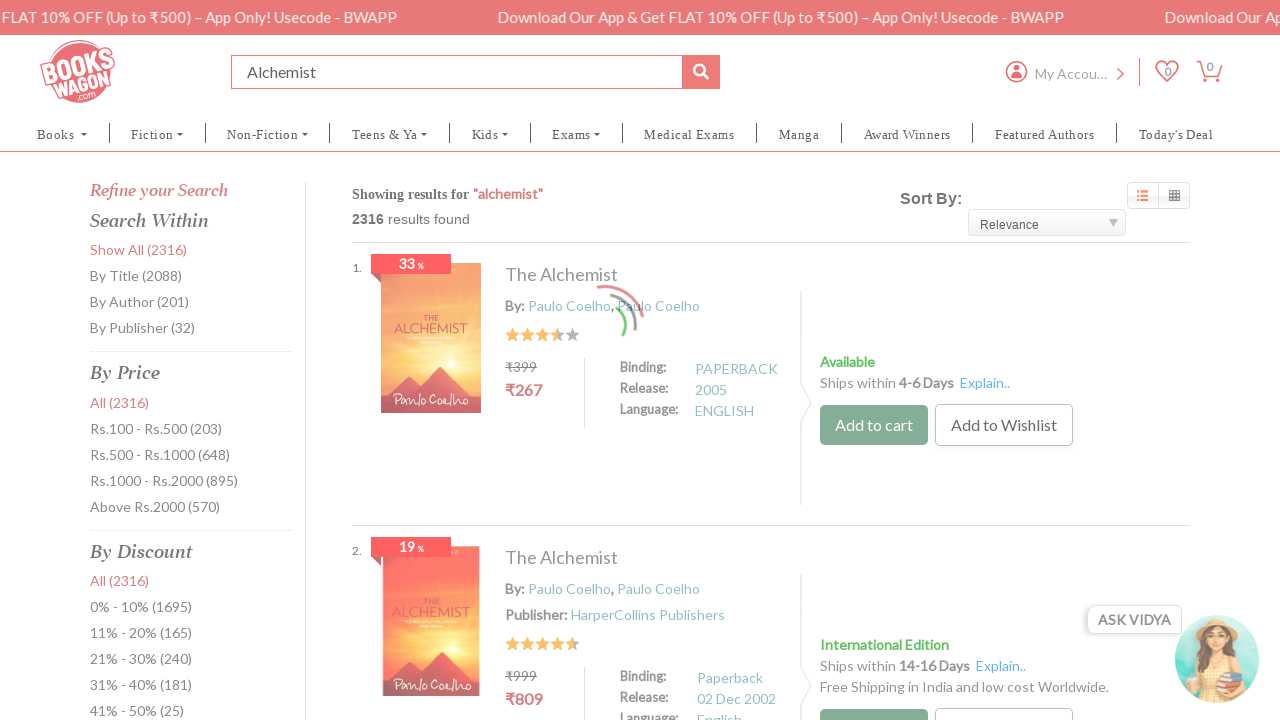

Waited for cart action to complete
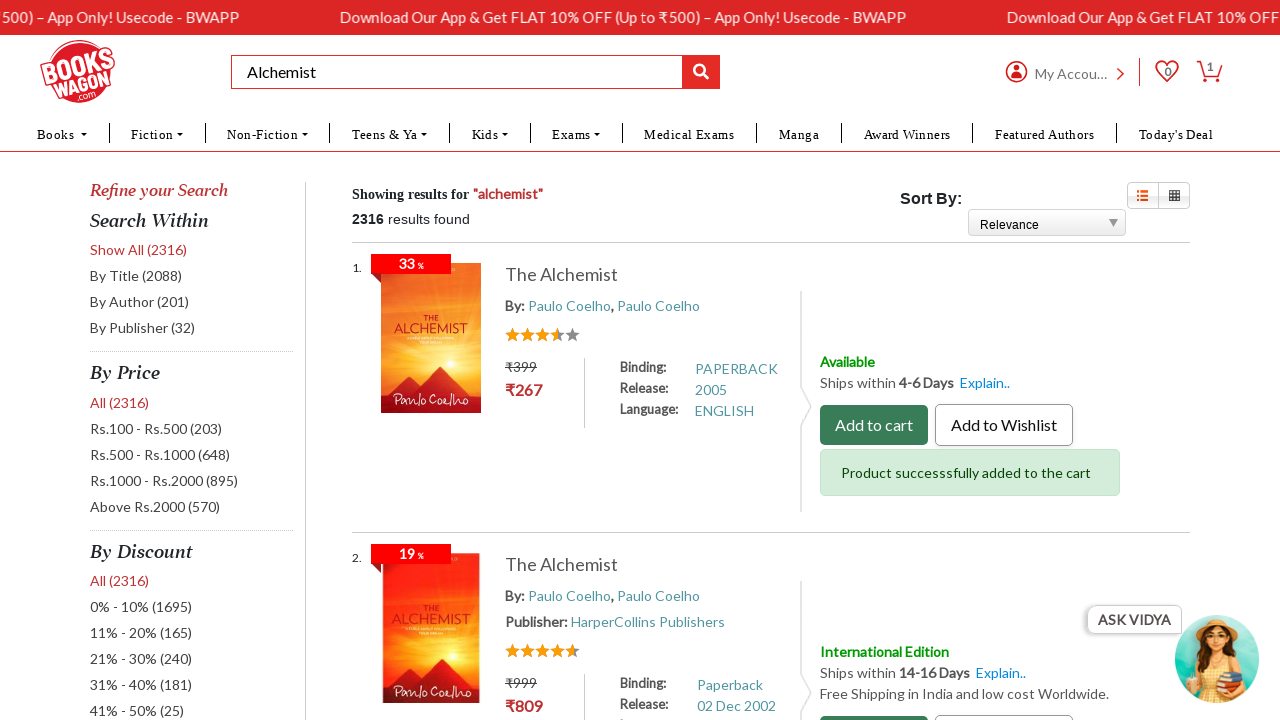

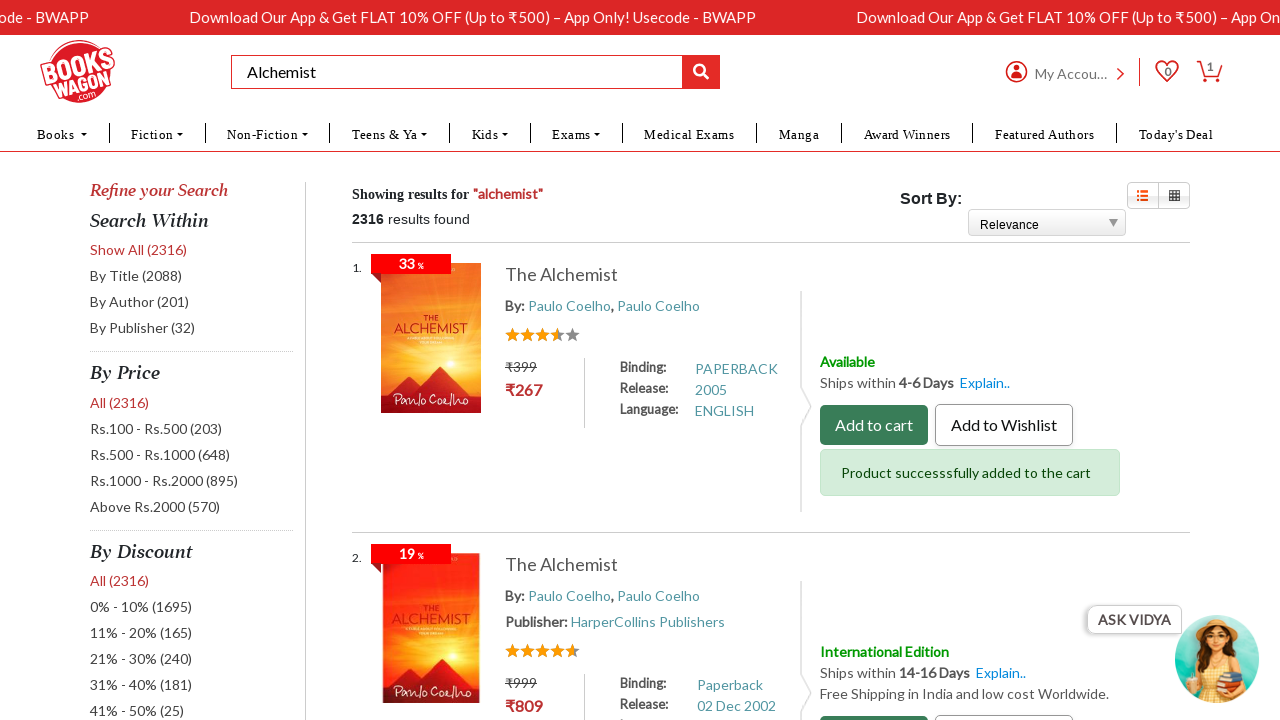